Navigates to the blog page, extracts the og:image URL, and navigates to that image

Starting URL: https://roe.dev/blog

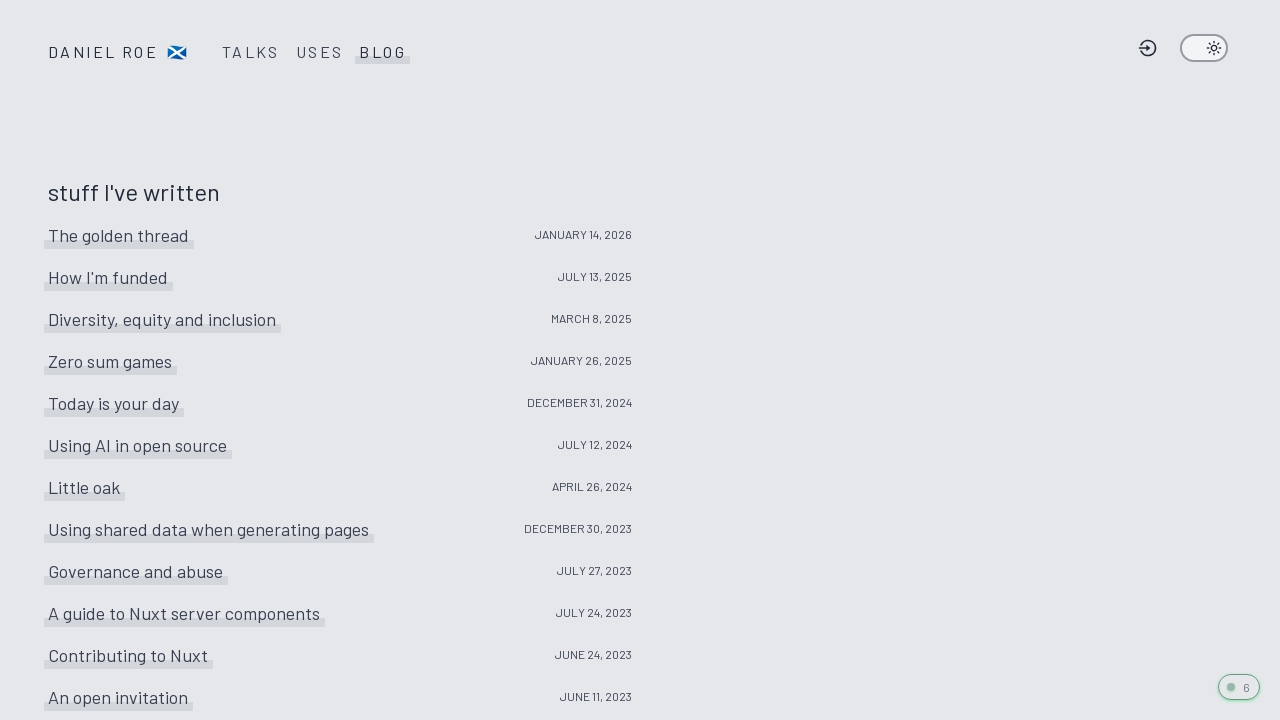

Located og:image meta tag
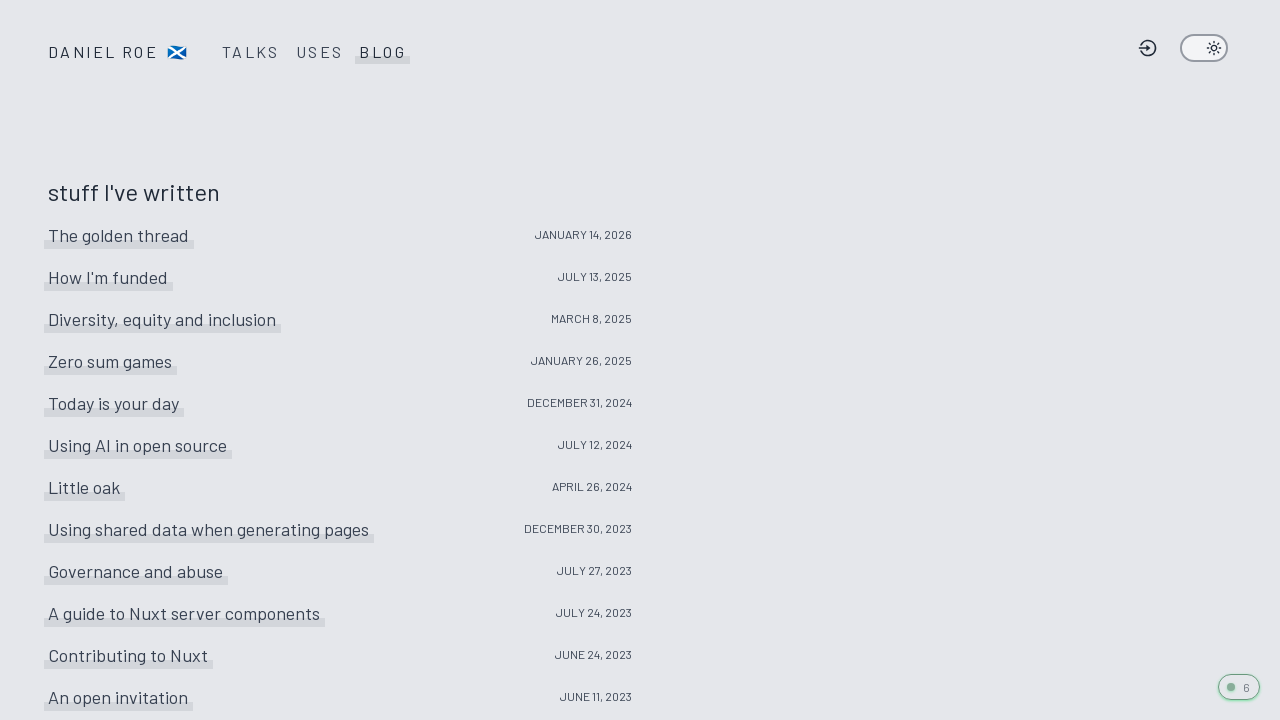

Extracted og:image URL content attribute
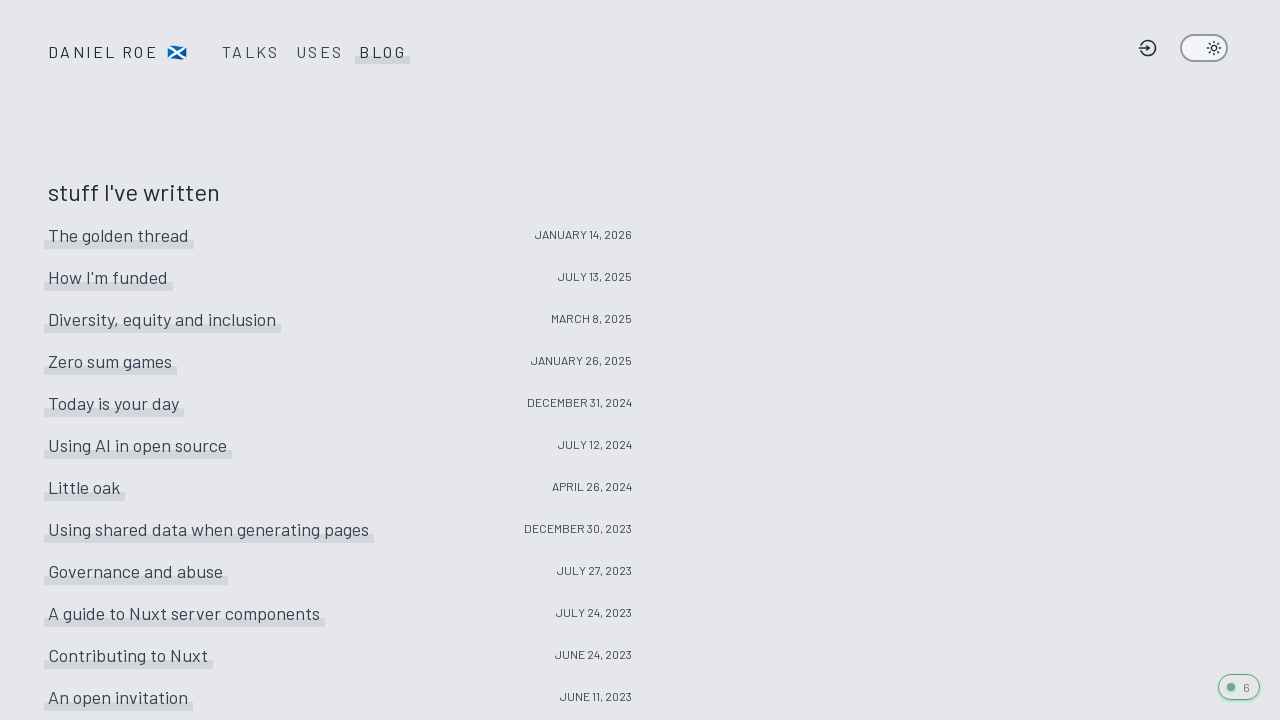

Navigated to og:image URL: https://roe.dev/__og-image__/static/blog/og.png
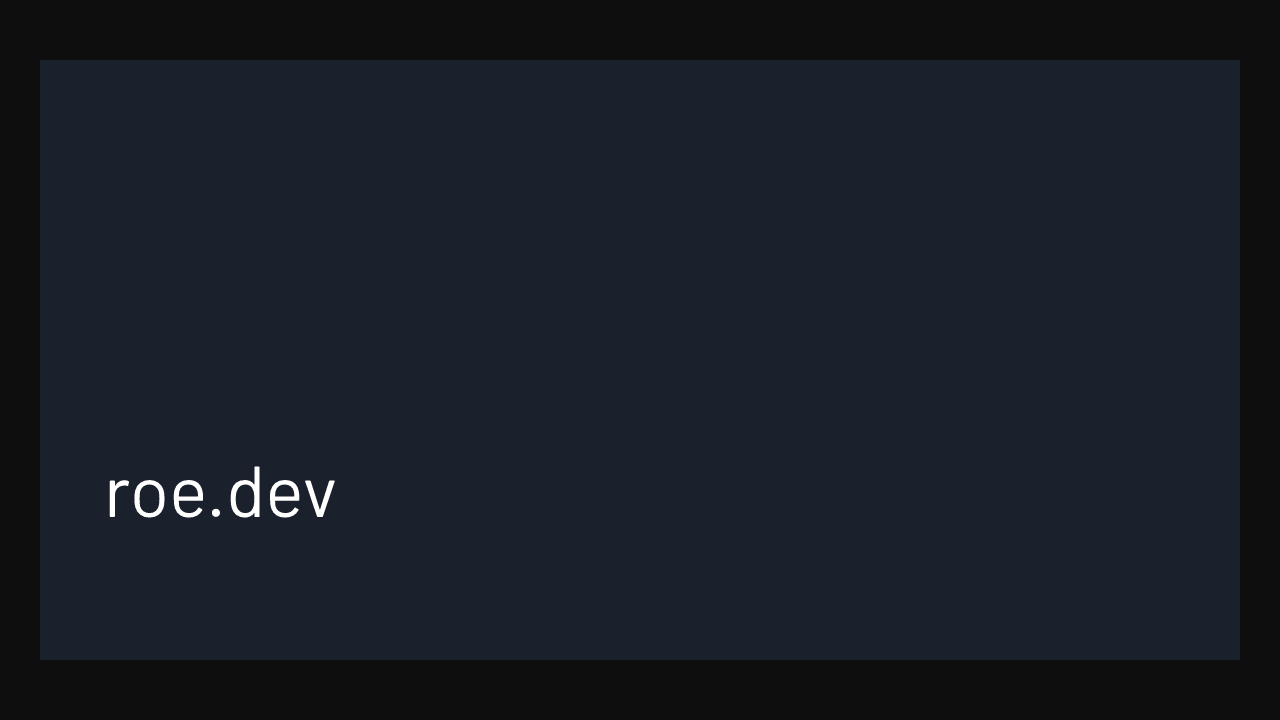

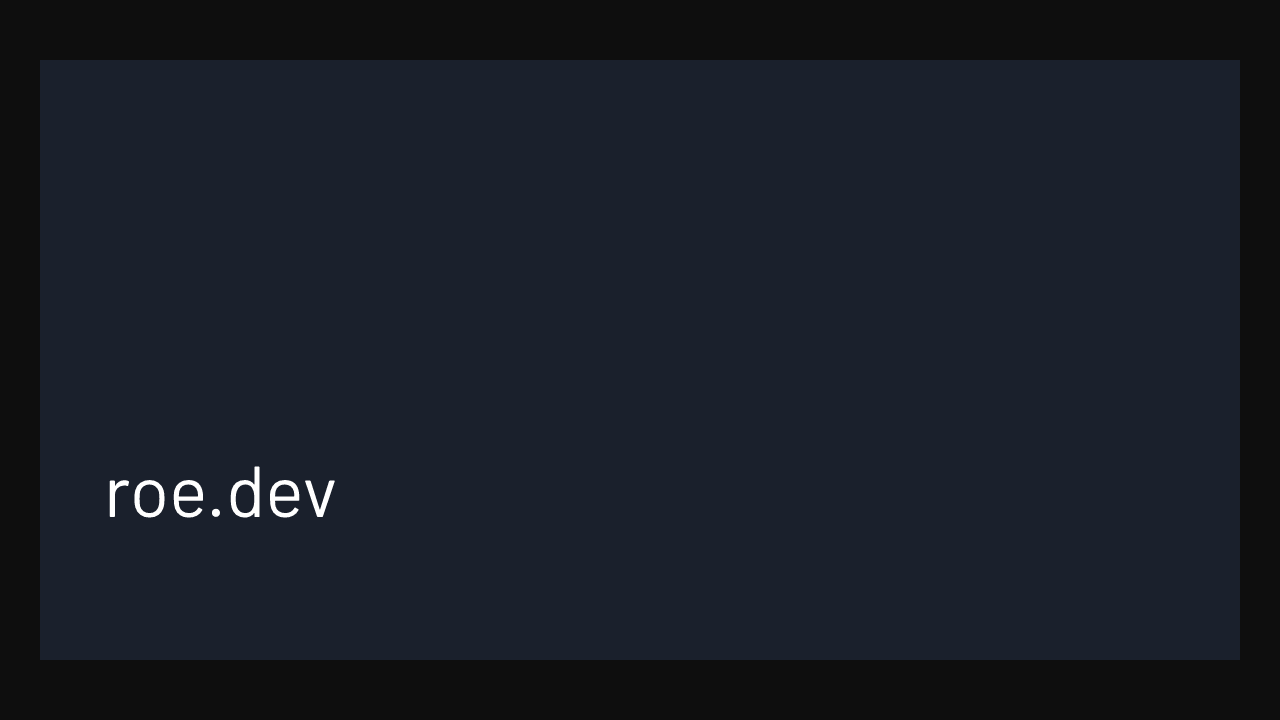